Navigates to YouTube homepage and verifies the page title equals "YouTube"

Starting URL: https://www.youtube.com

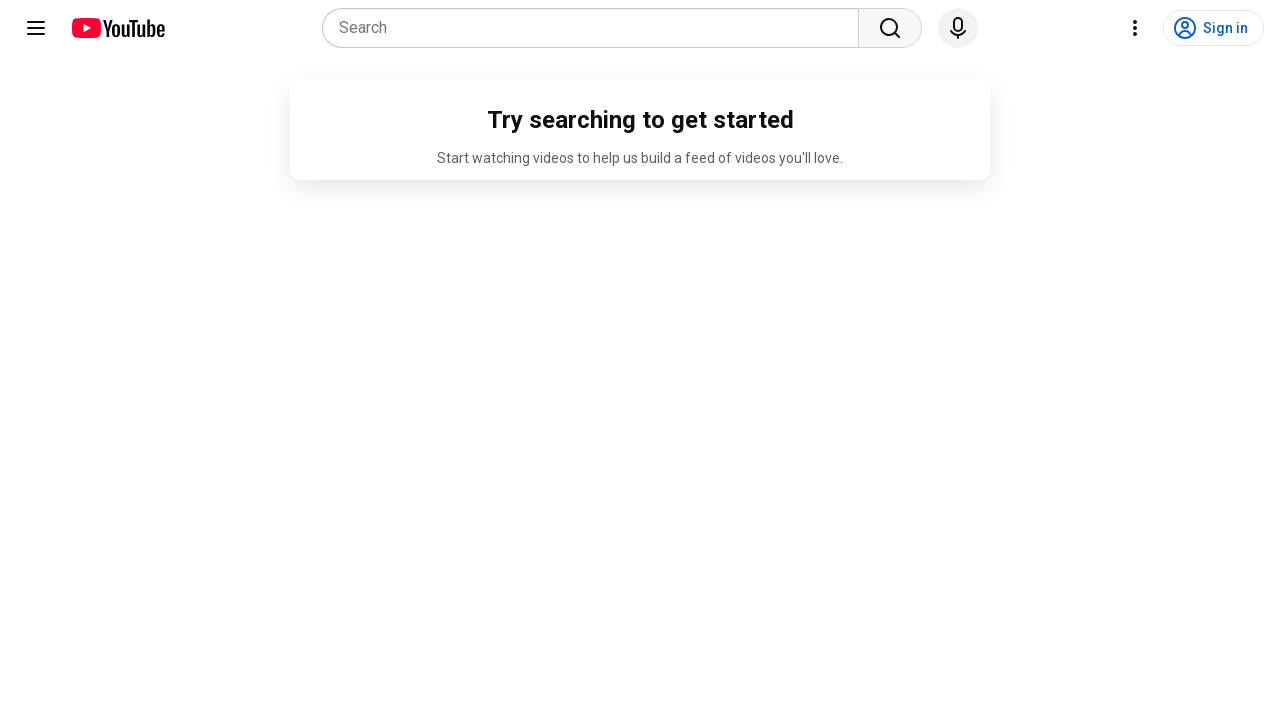

Navigated to YouTube homepage
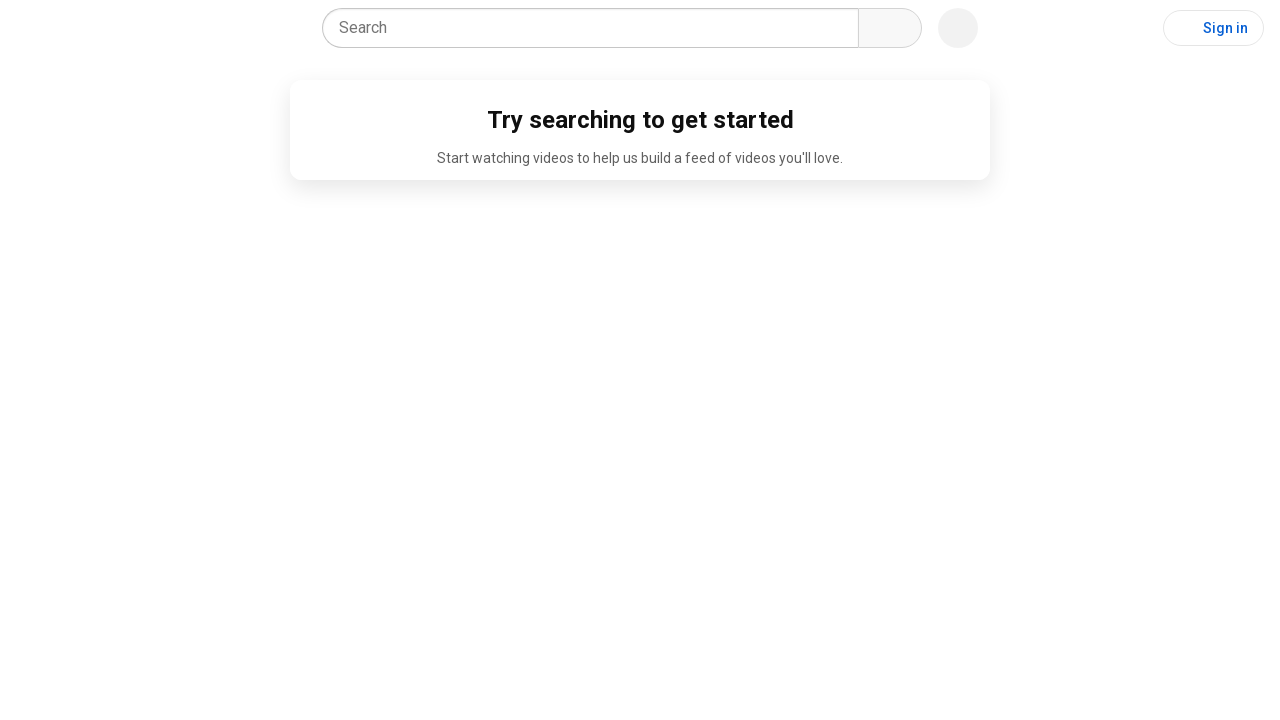

Verified page title equals 'YouTube'
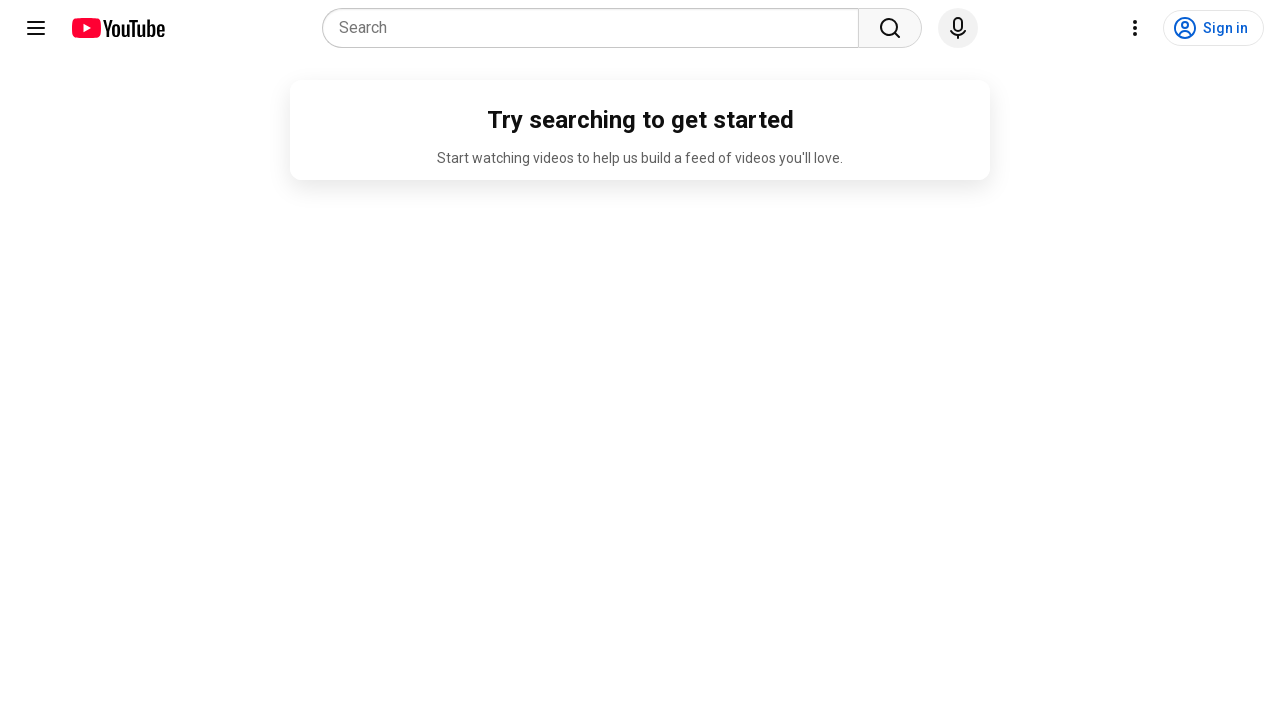

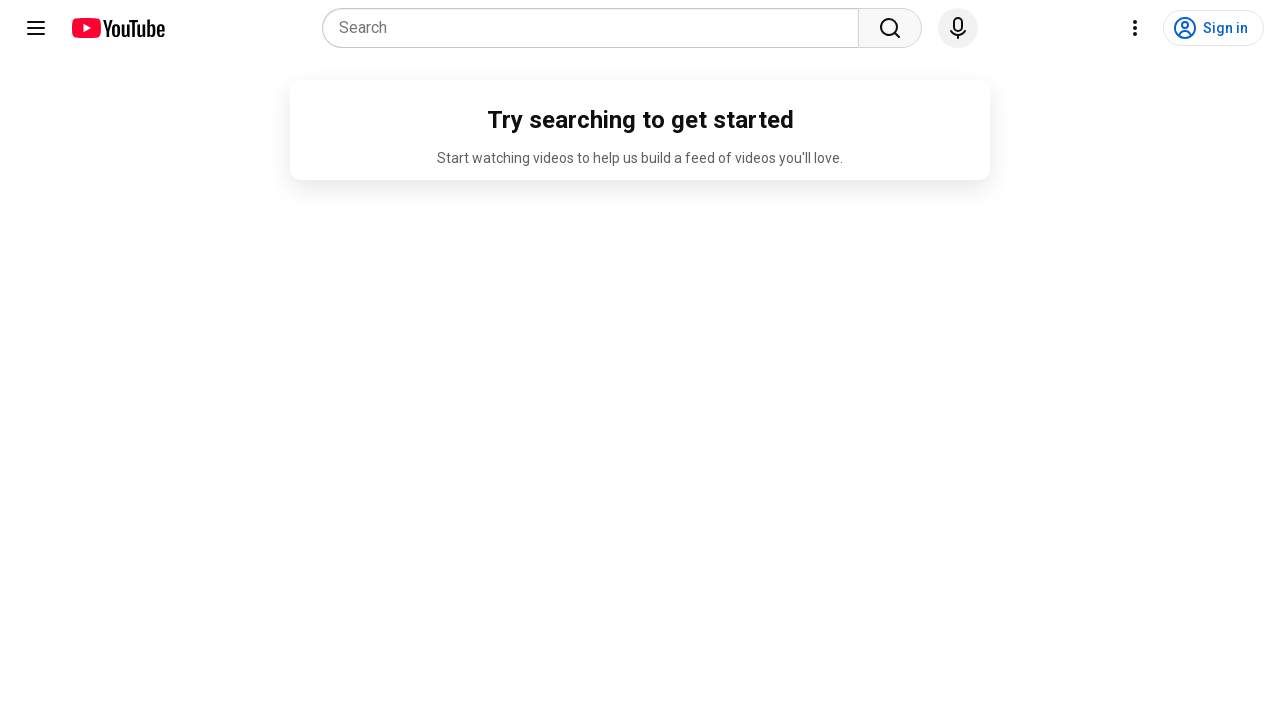